Tests nested frames navigation by clicking on the Nested Frames link, switching to the middle frame, and verifying the content is accessible within the frame.

Starting URL: https://the-internet.herokuapp.com/

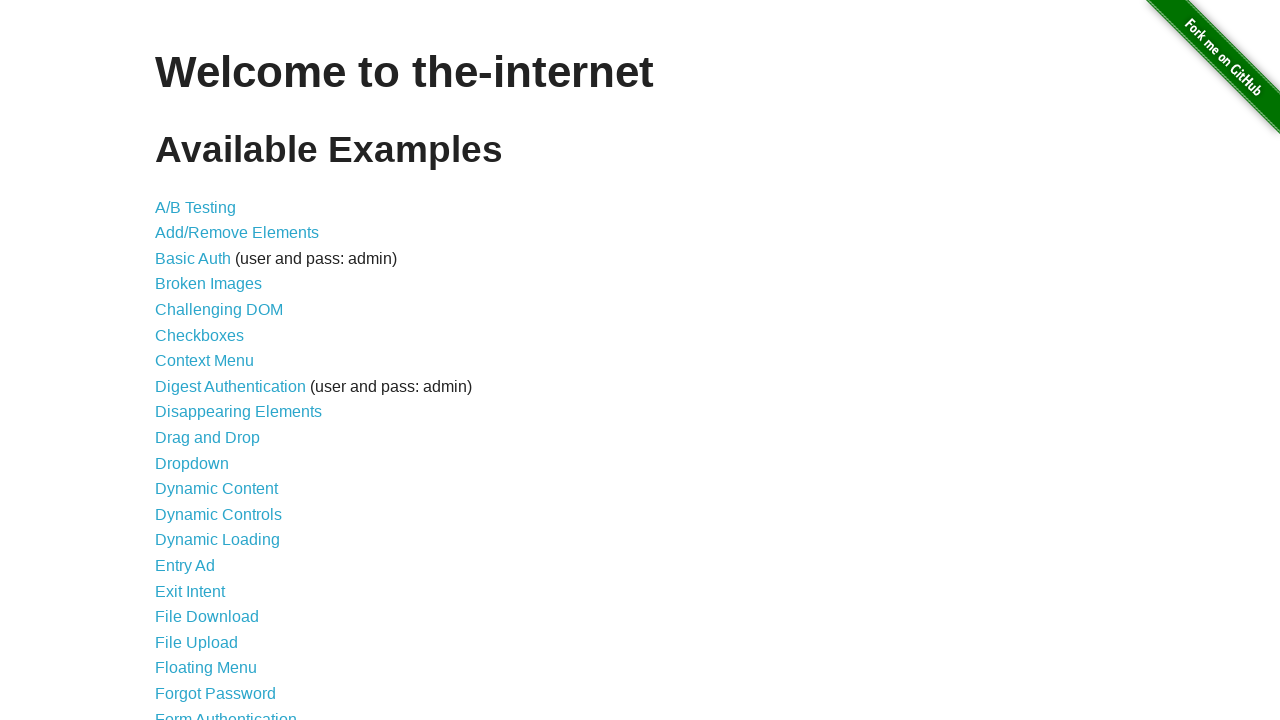

Clicked on 'Nested Frames' link at (210, 395) on text=Nested Frames
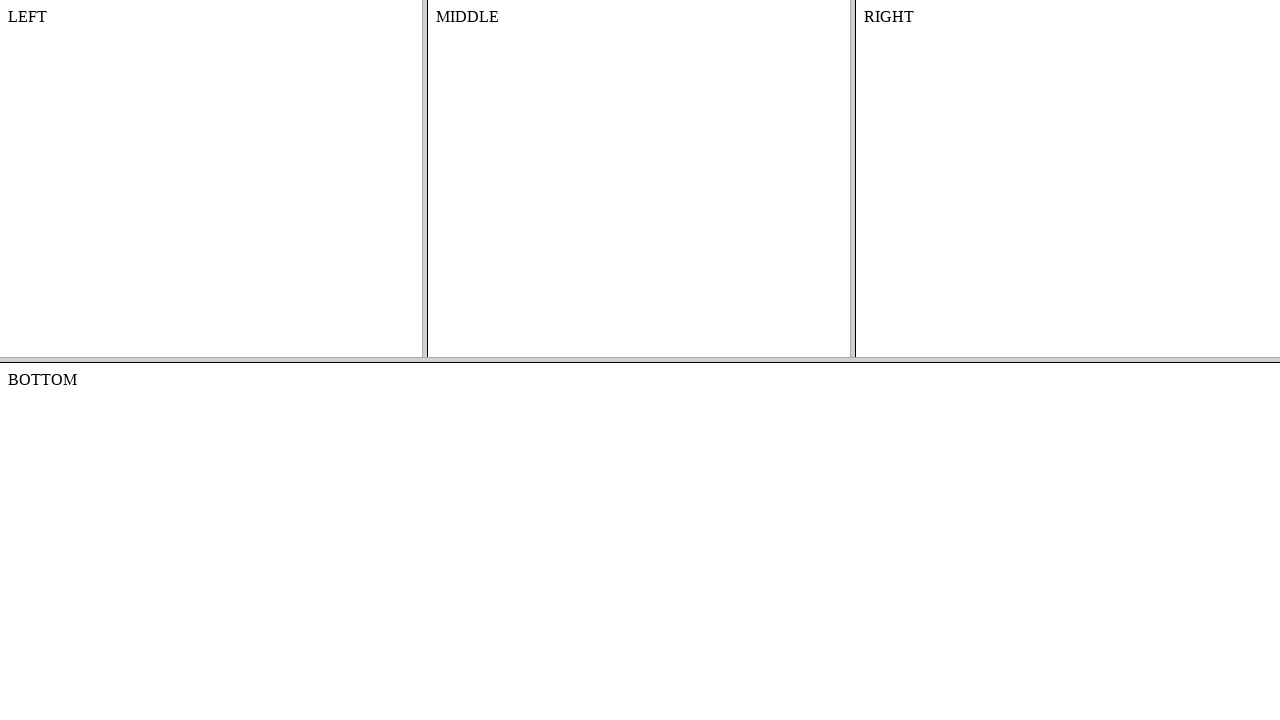

Waited for frame-top frameset to load
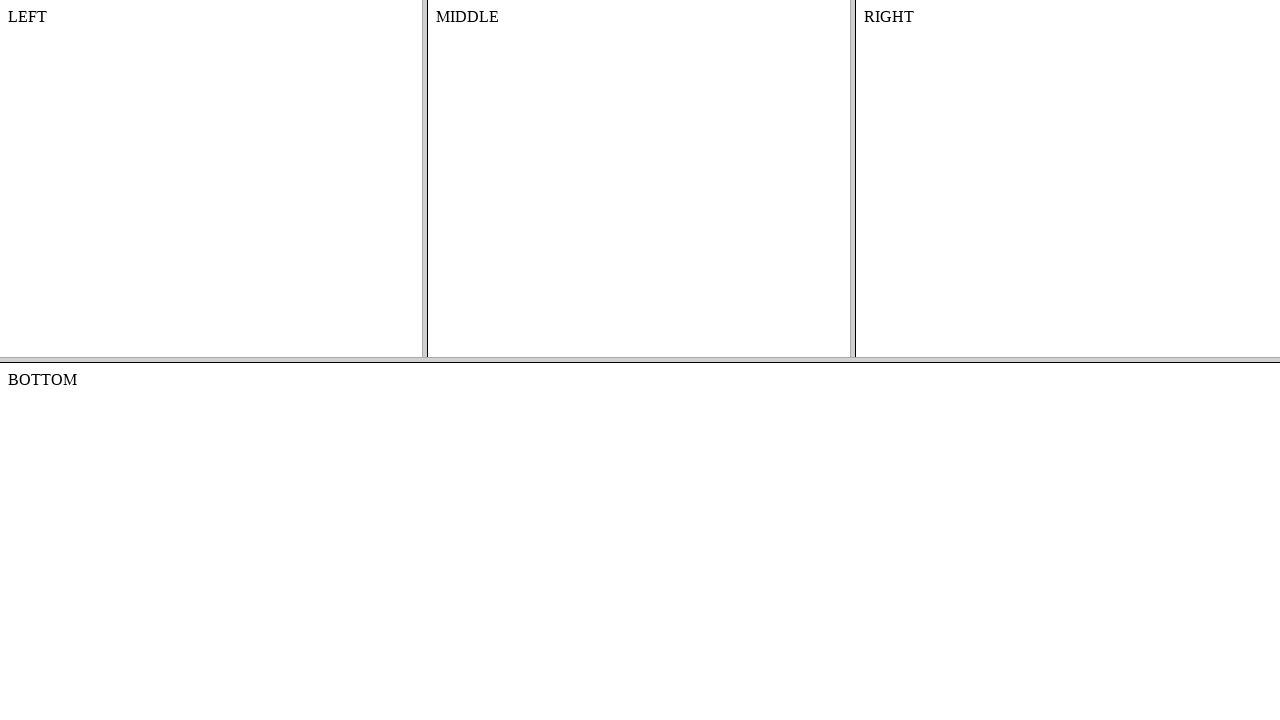

Located the top frame (frame-top)
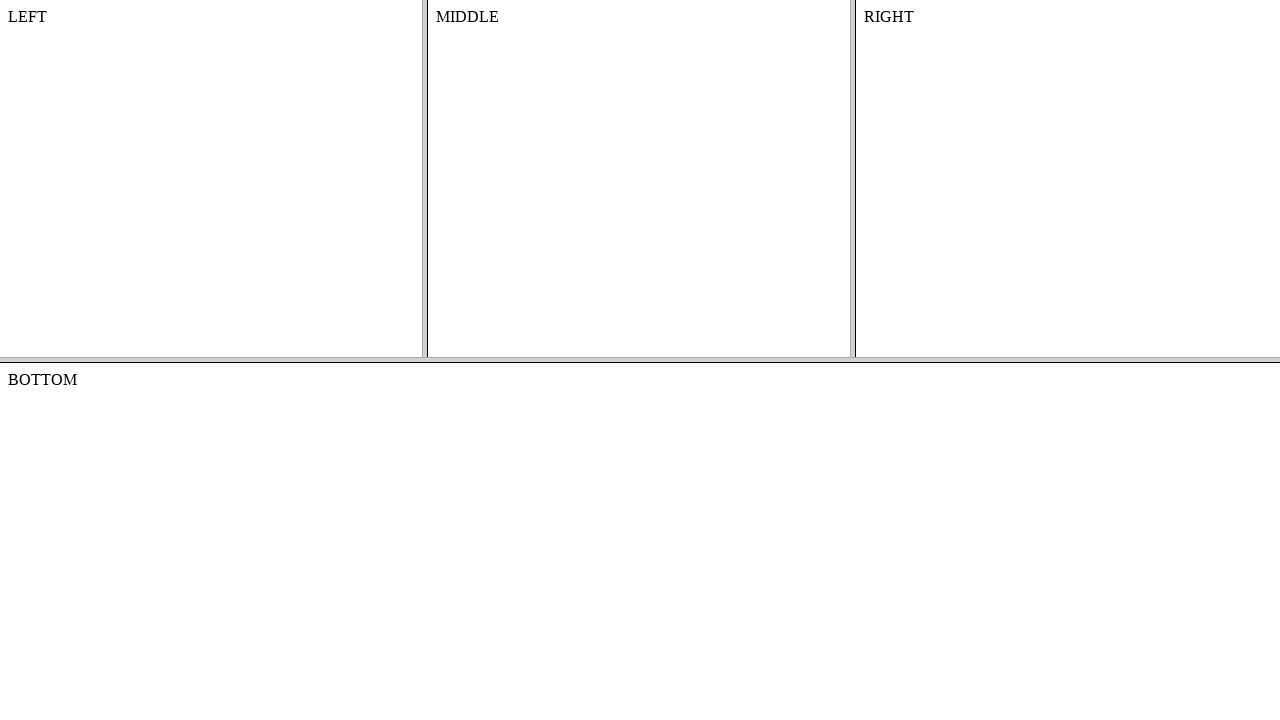

Located the middle frame (frame-middle) within the top frame
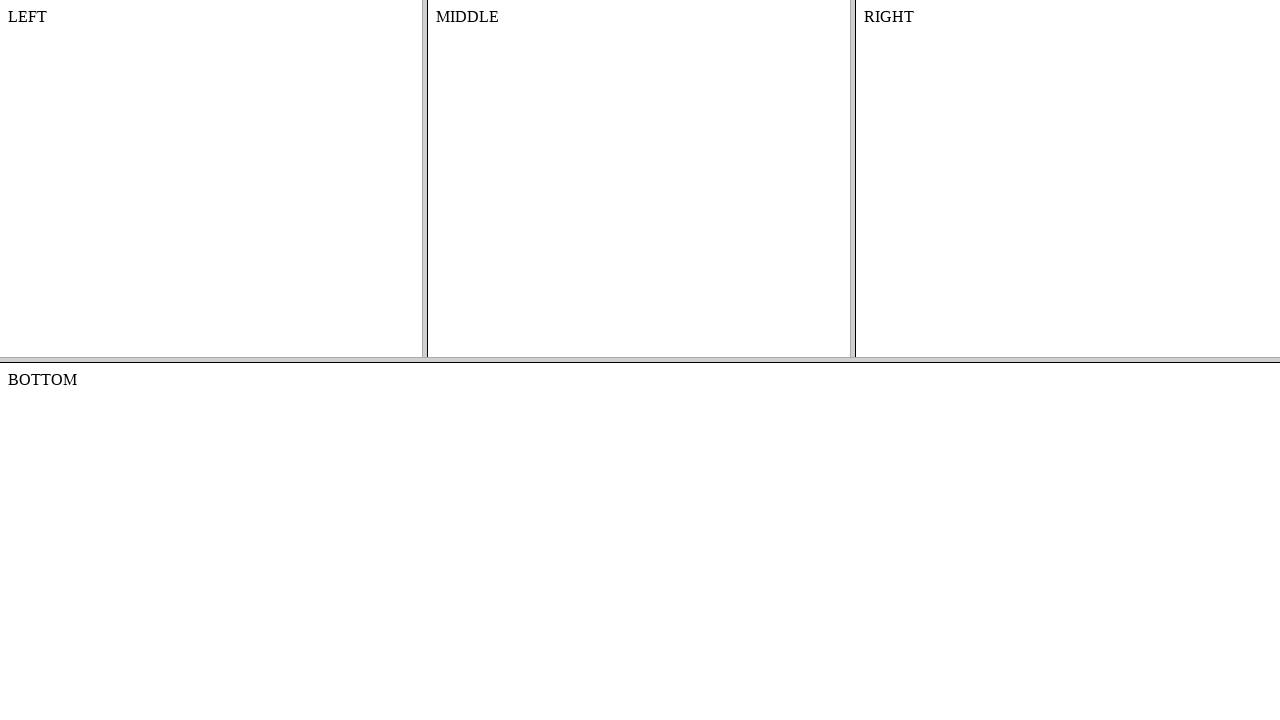

Verified that content div is accessible within the middle frame
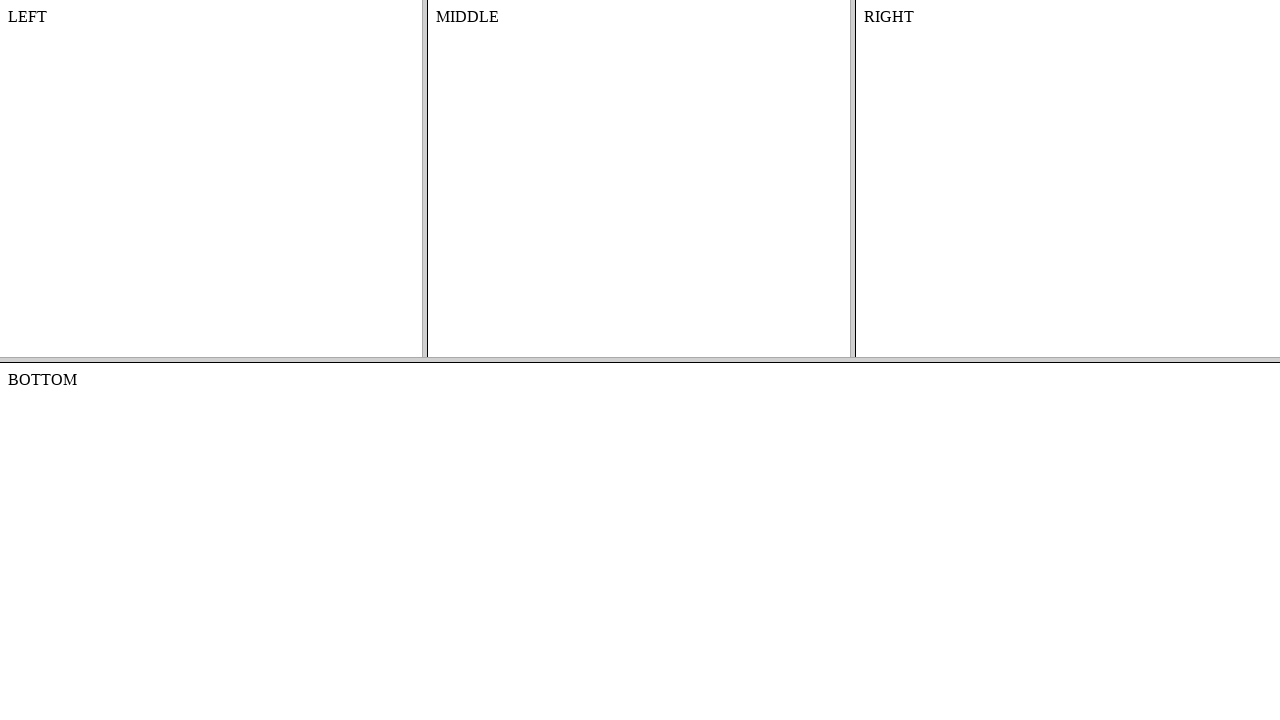

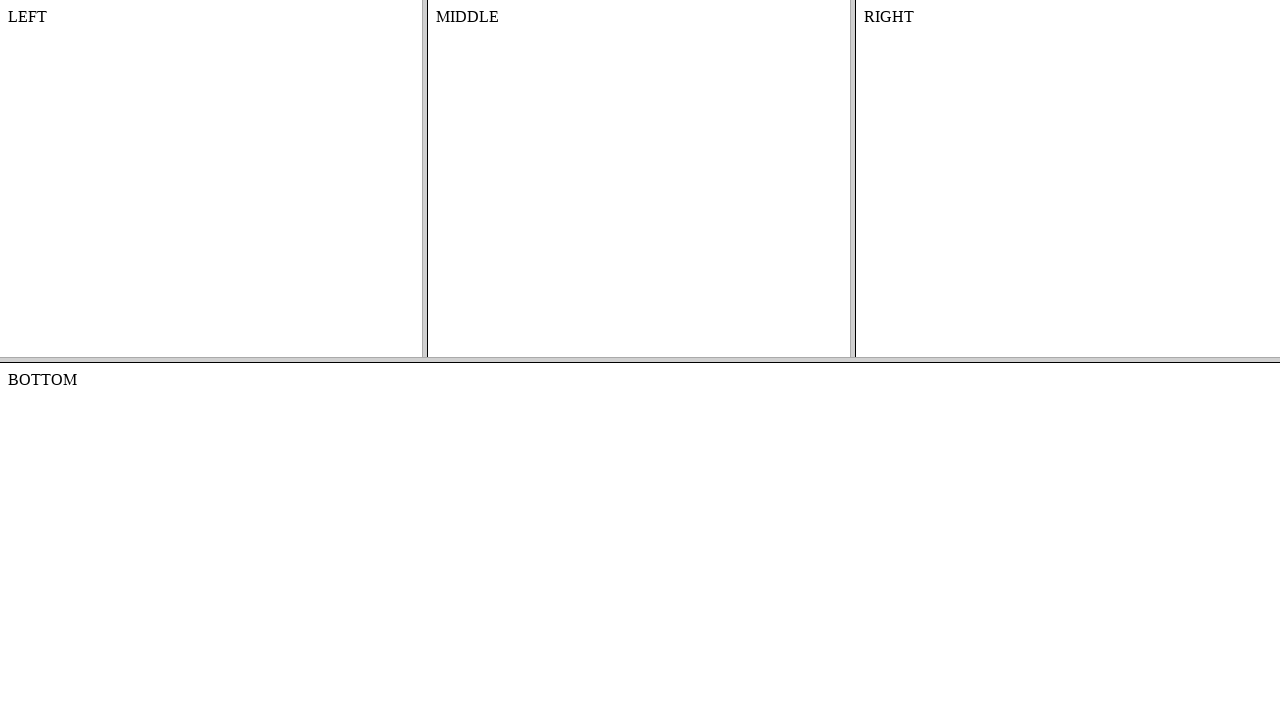